Waits for a price to reach $100, clicks book button, then solves a math problem and submits the answer

Starting URL: http://suninjuly.github.io/explicit_wait2.html

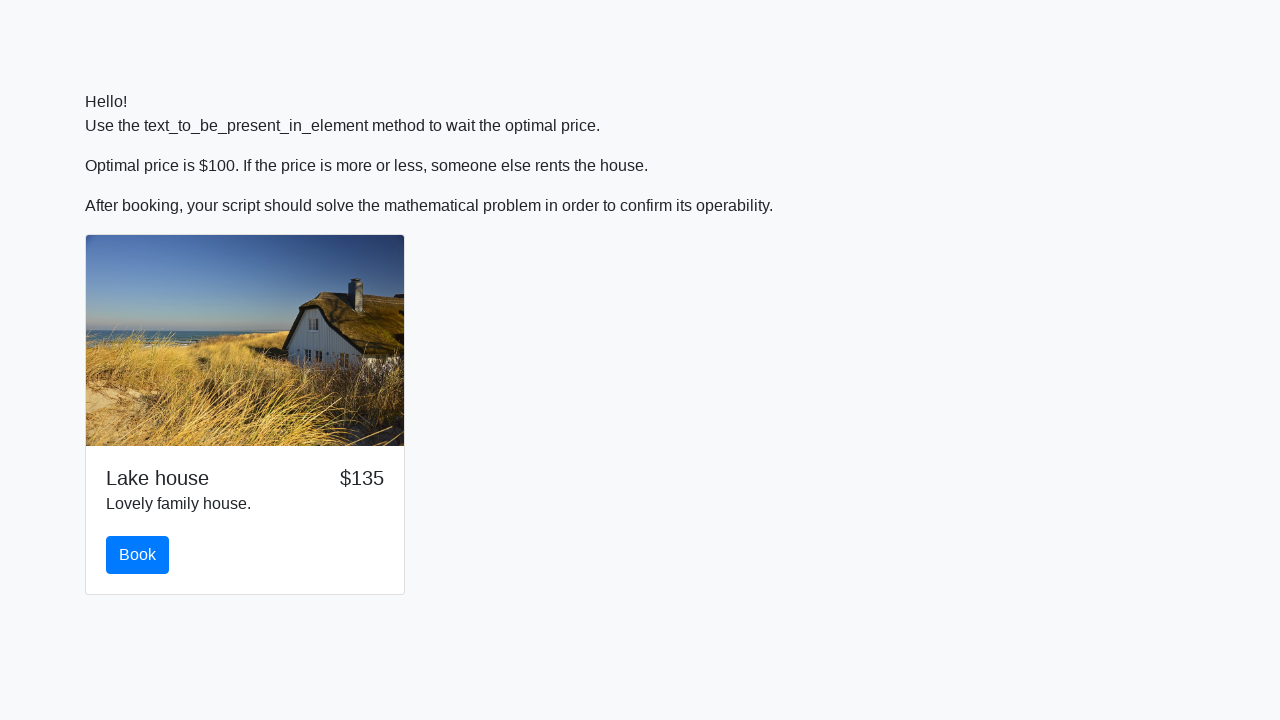

Waited for price to reach $100
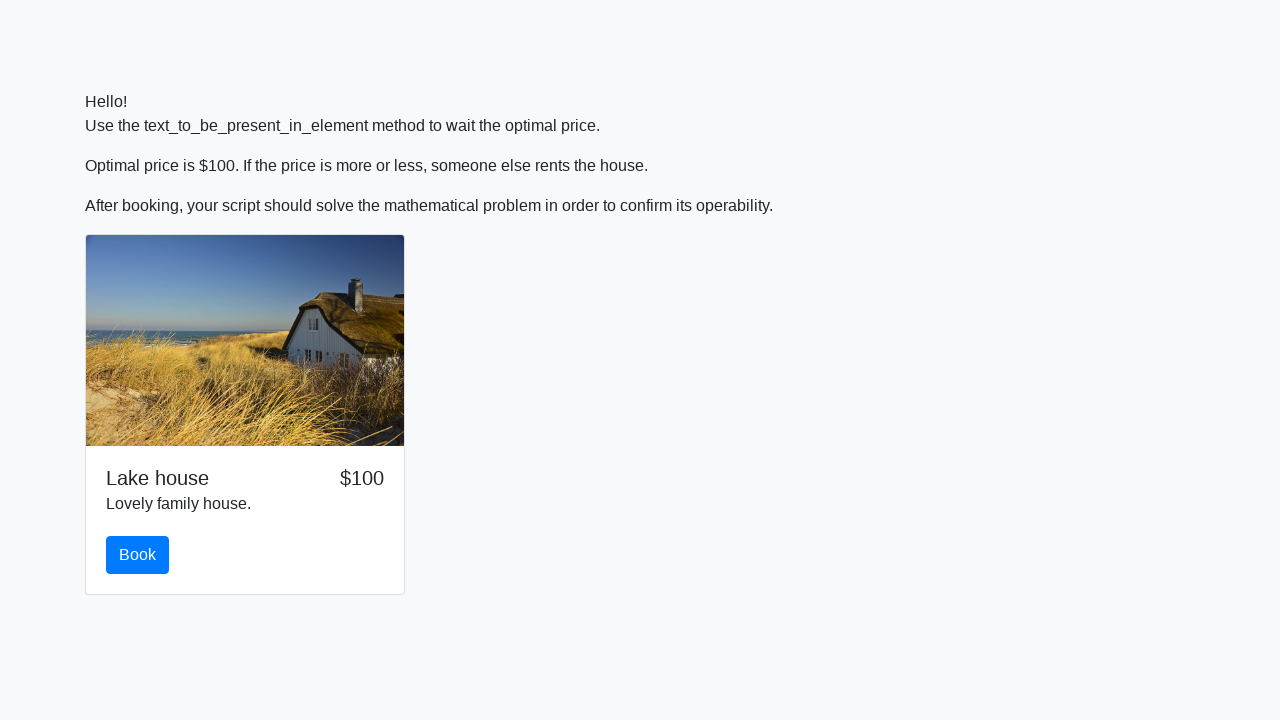

Clicked the book button at (138, 555) on #book
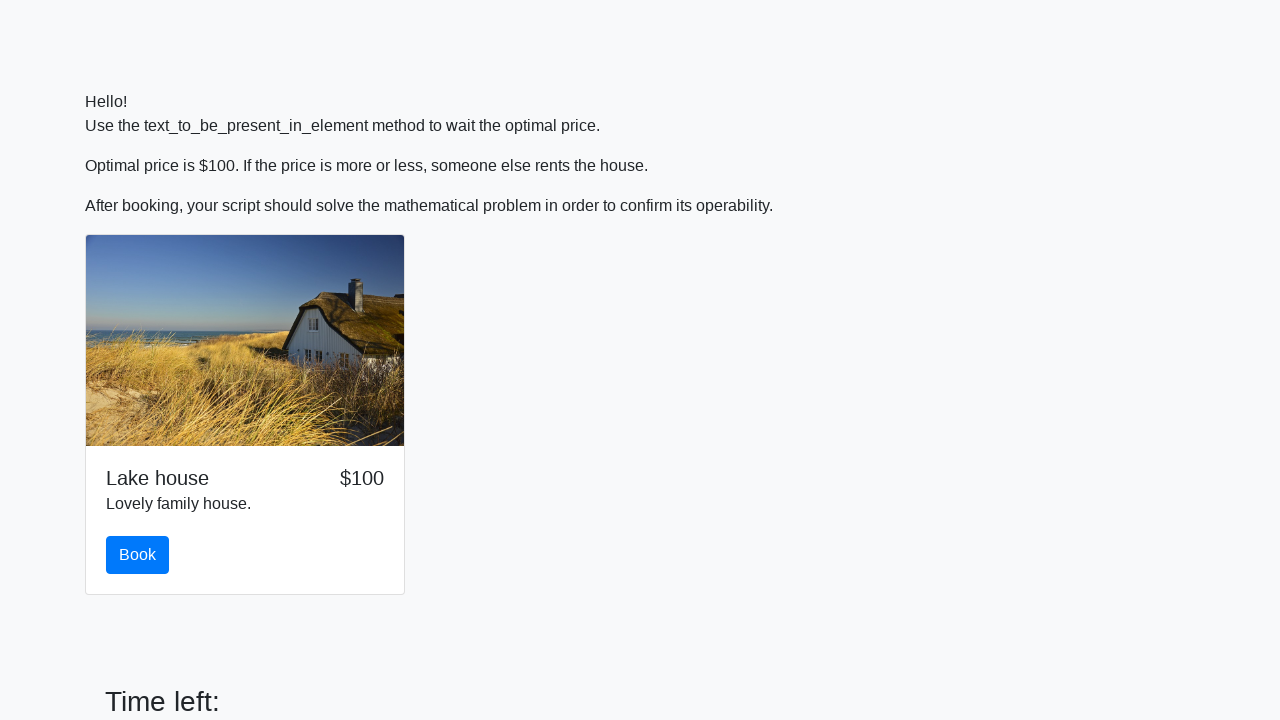

Retrieved number value from input_value element: 360
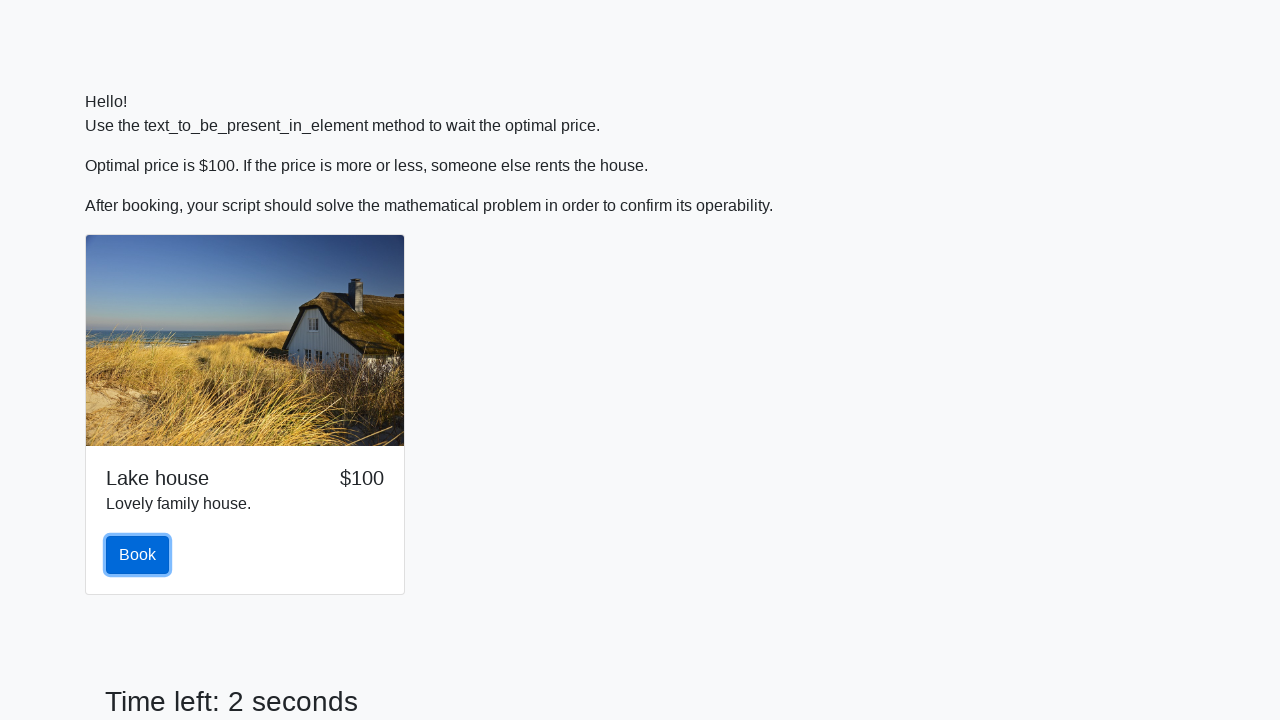

Calculated math solution: 2.442954562176258
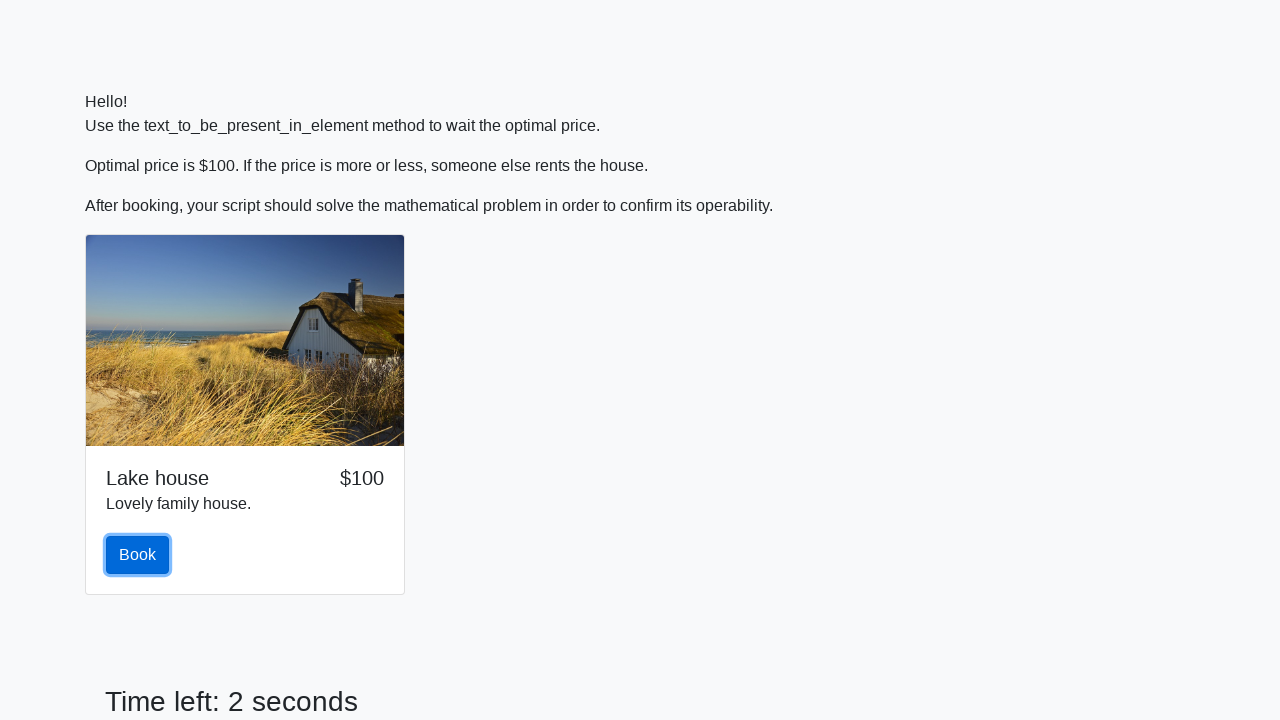

Filled answer field with calculated value on #answer
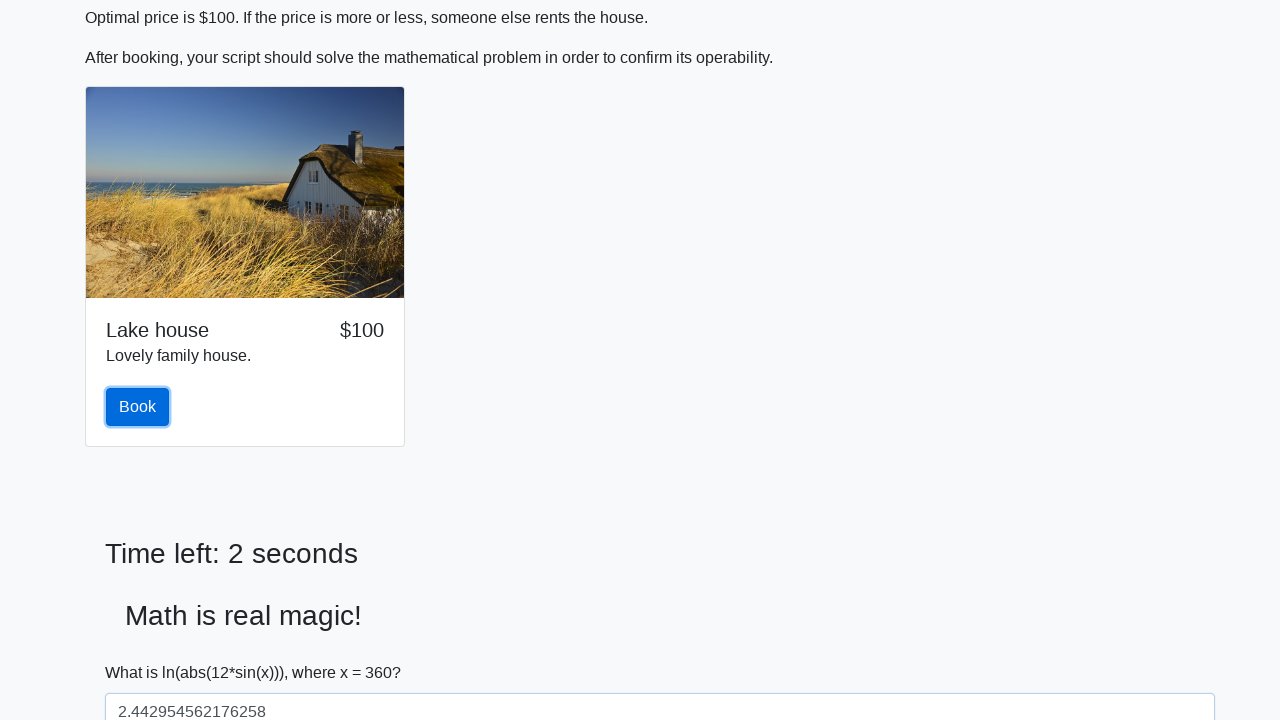

Clicked solve button to submit answer at (143, 651) on #solve
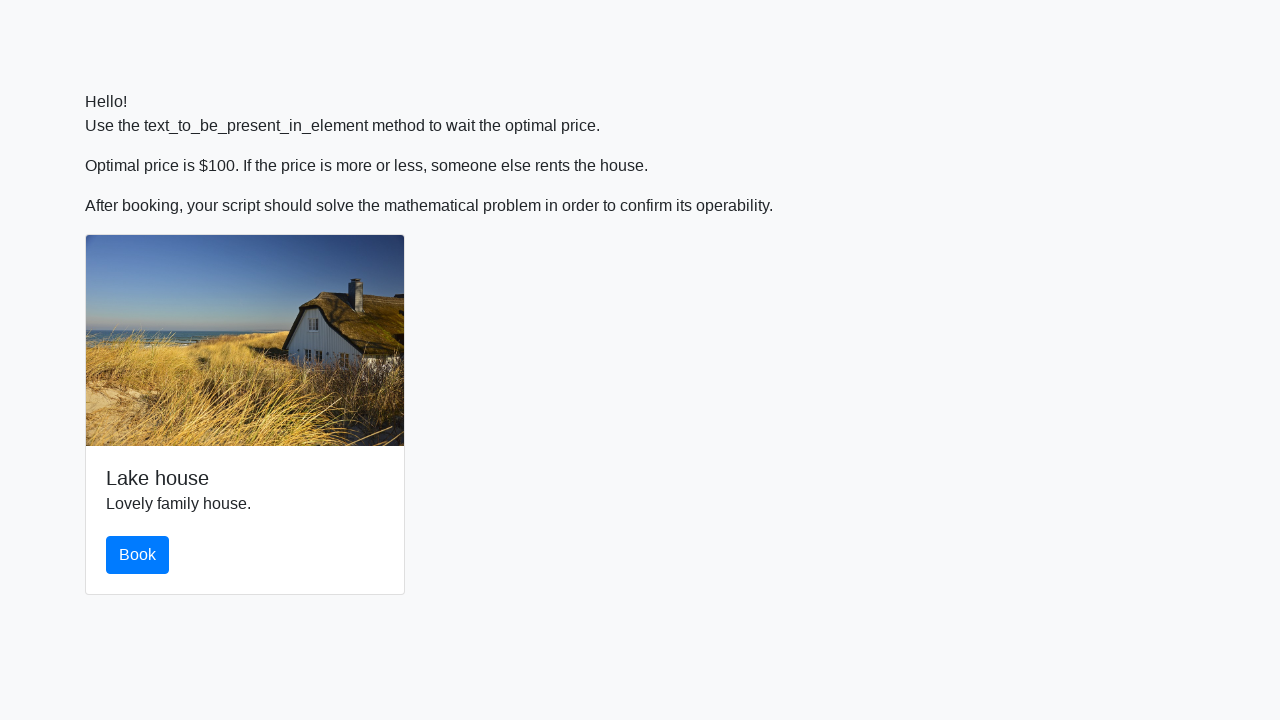

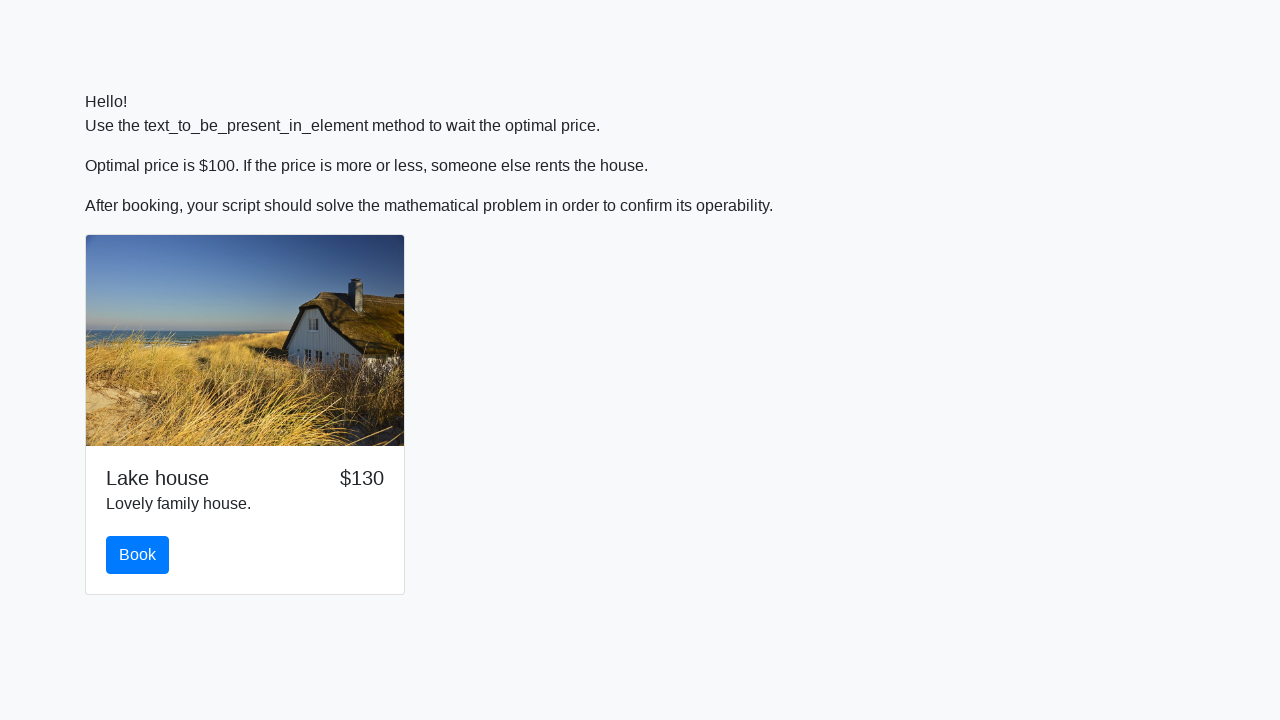